Verifies that the "Log In" button on the NextBaseCRM login page displays the expected text "Log In" by checking the button's value attribute.

Starting URL: https://login1.nextbasecrm.com/

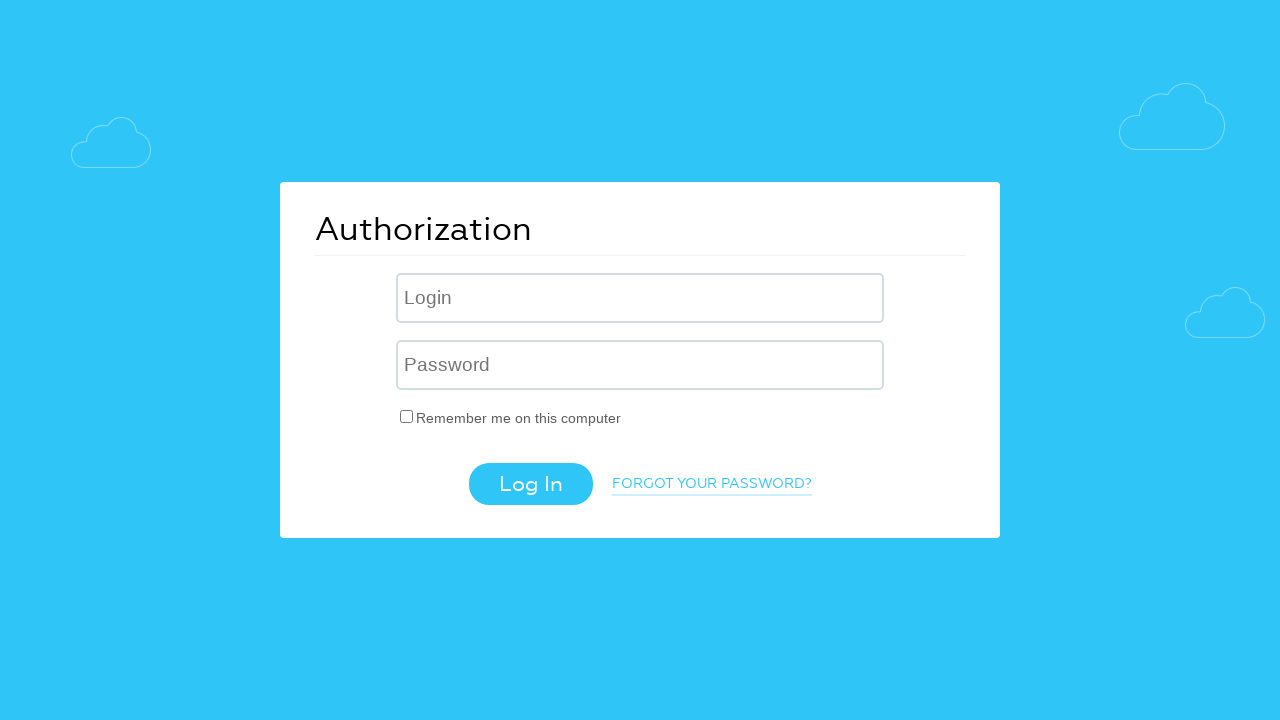

Located Log In button using CSS selector input[value='Log In']
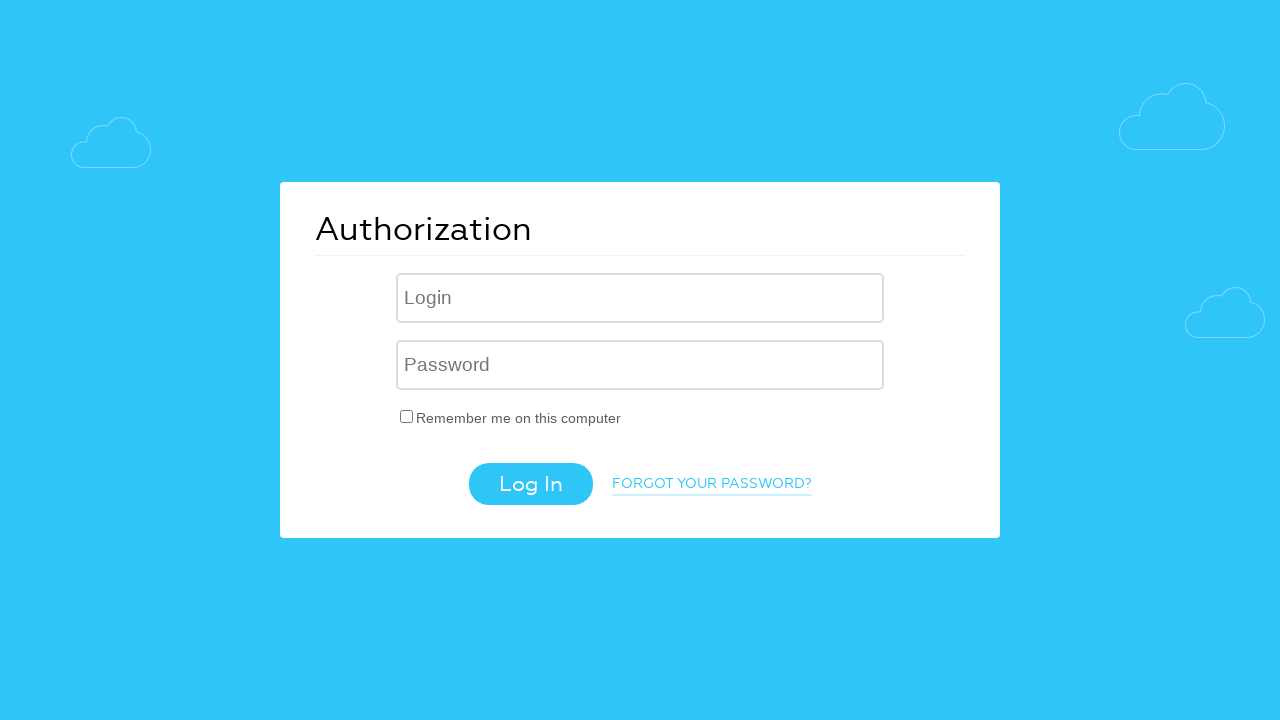

Log In button is now visible
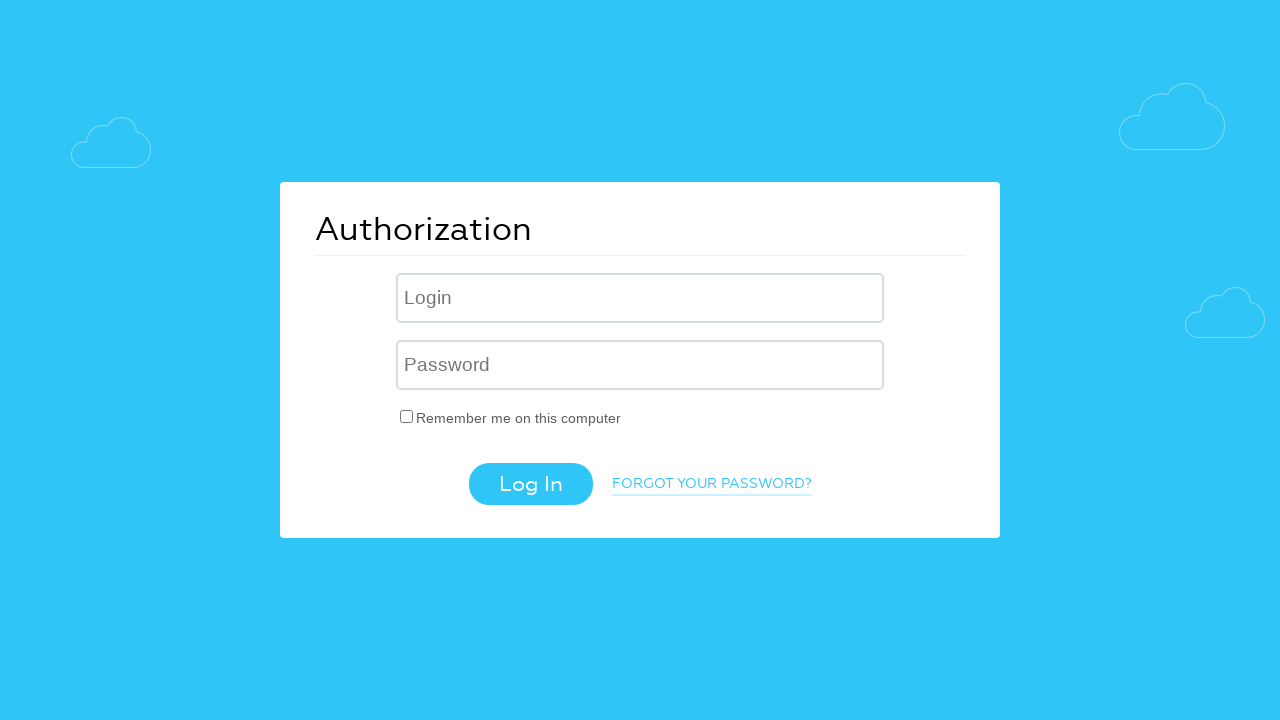

Retrieved value attribute from Log In button
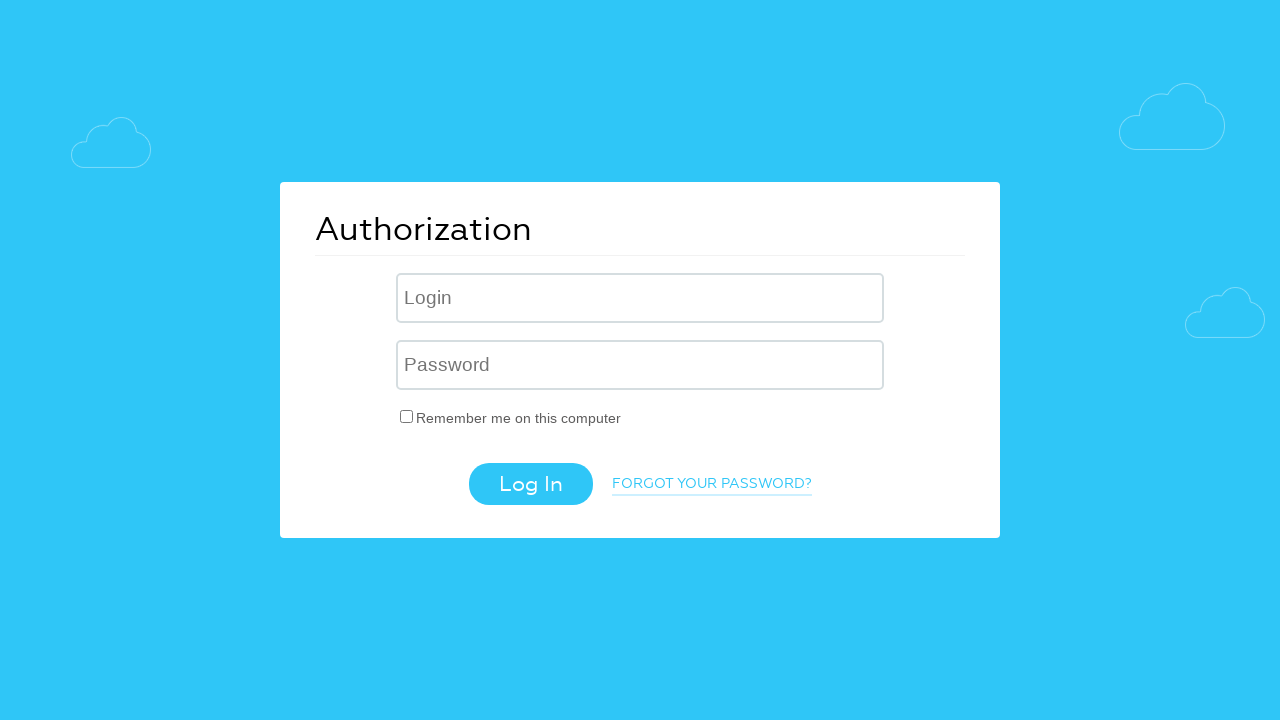

Set expected button text to 'Log In'
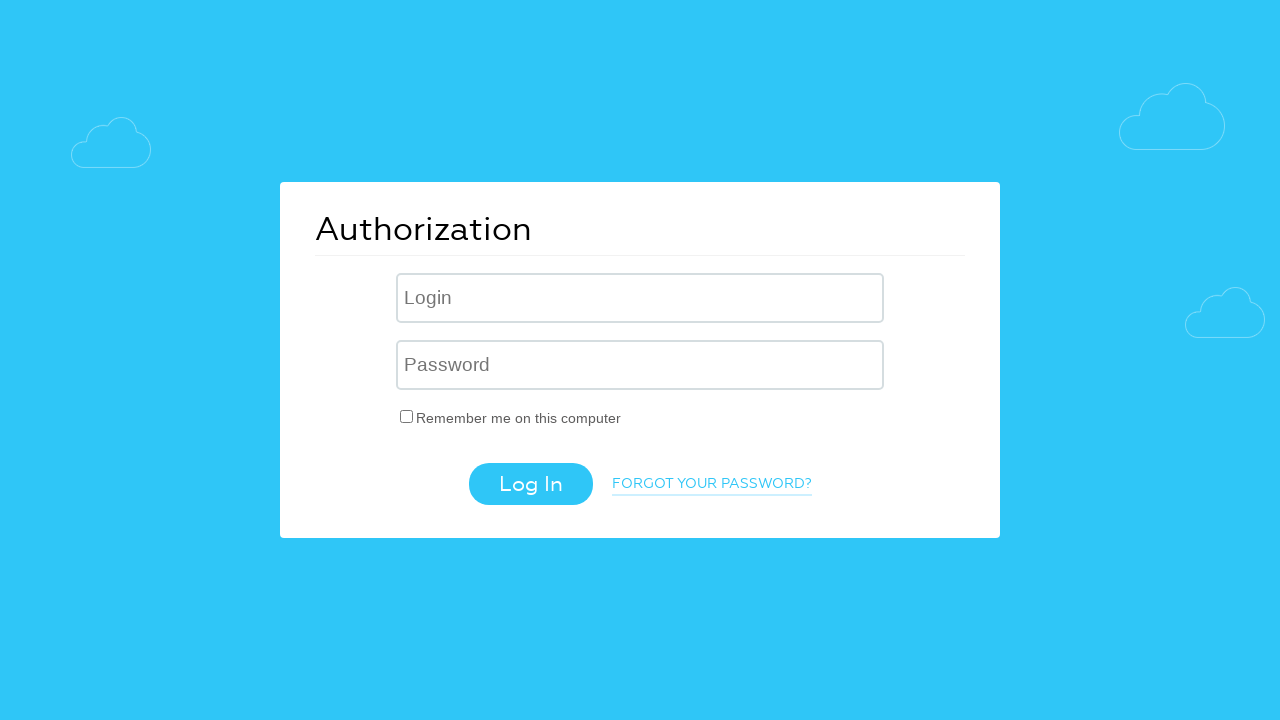

Assertion passed: Log In button value attribute matches expected text 'Log In'
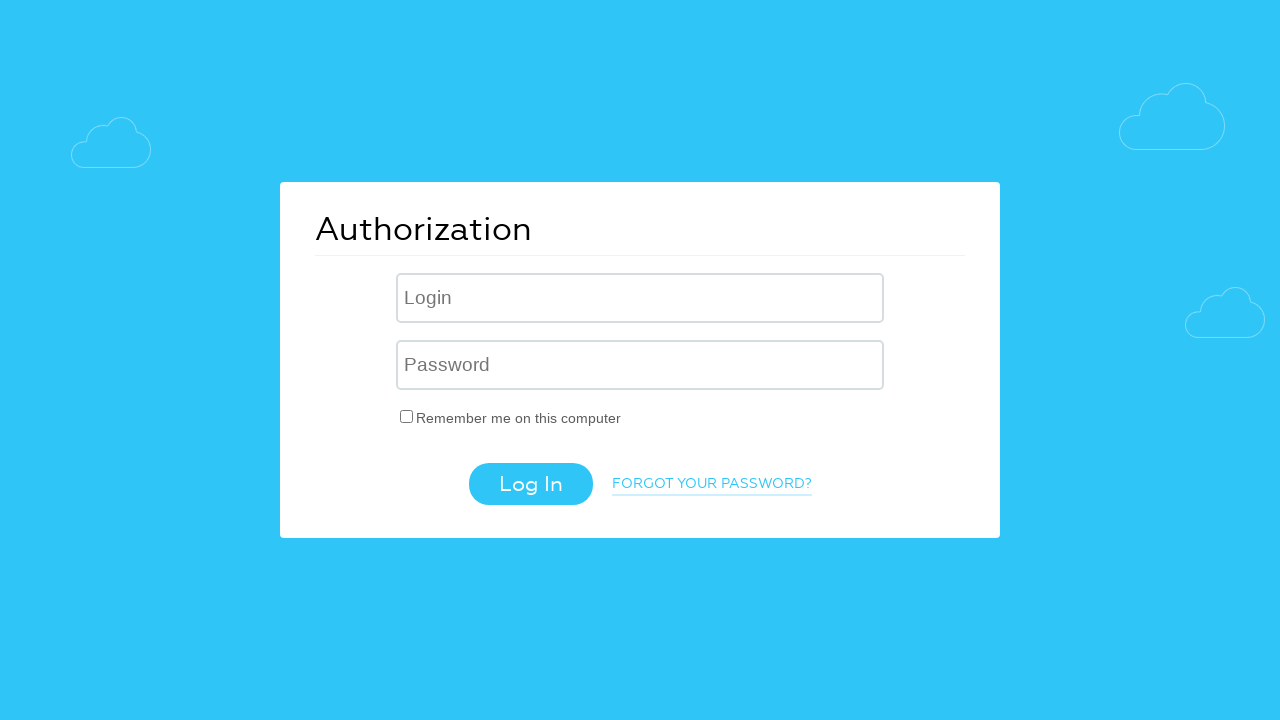

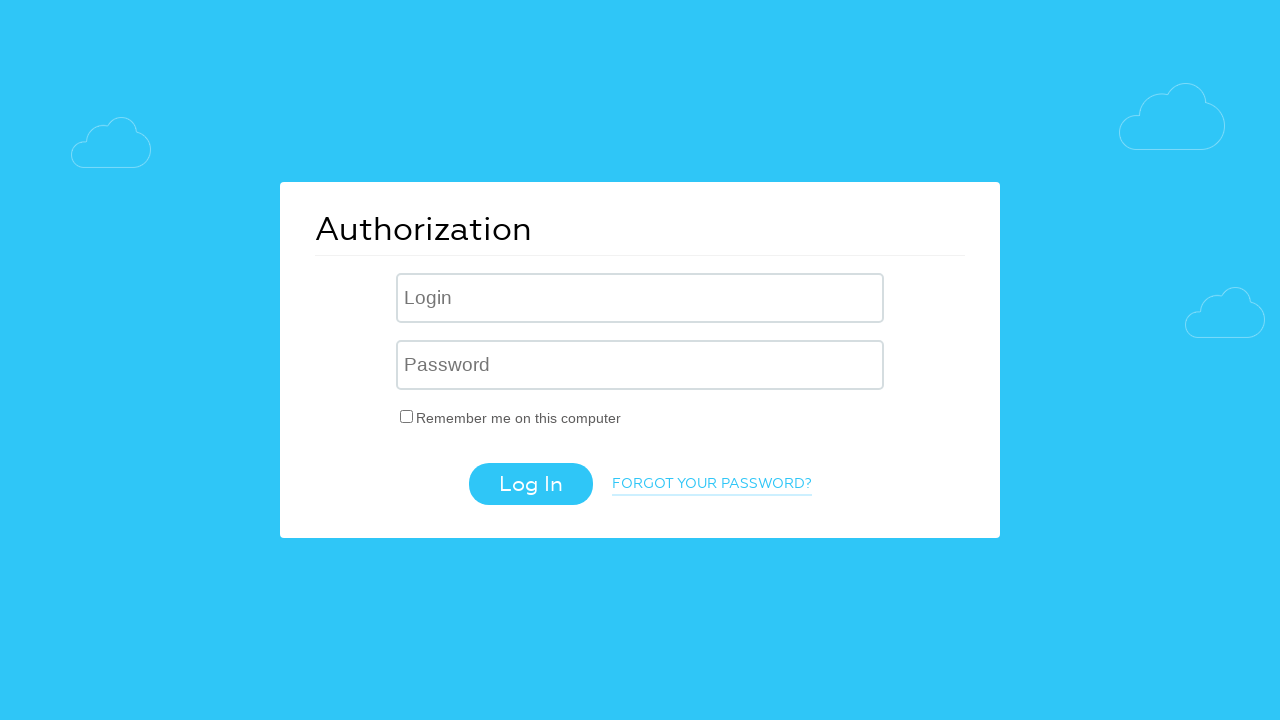